Tests checkbox functionality by navigating to the checkboxes page and toggling both checkboxes based on their current state

Starting URL: http://the-internet.herokuapp.com/

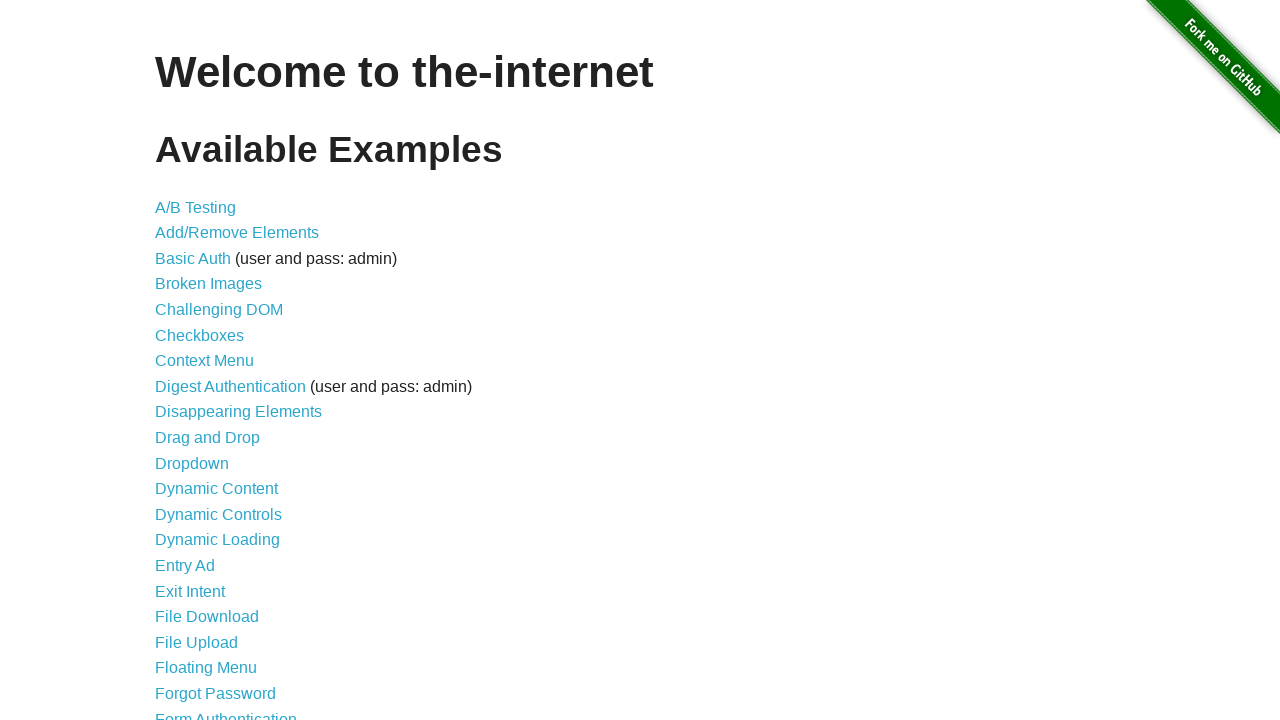

Clicked on Checkboxes link at (200, 335) on text=Checkboxes
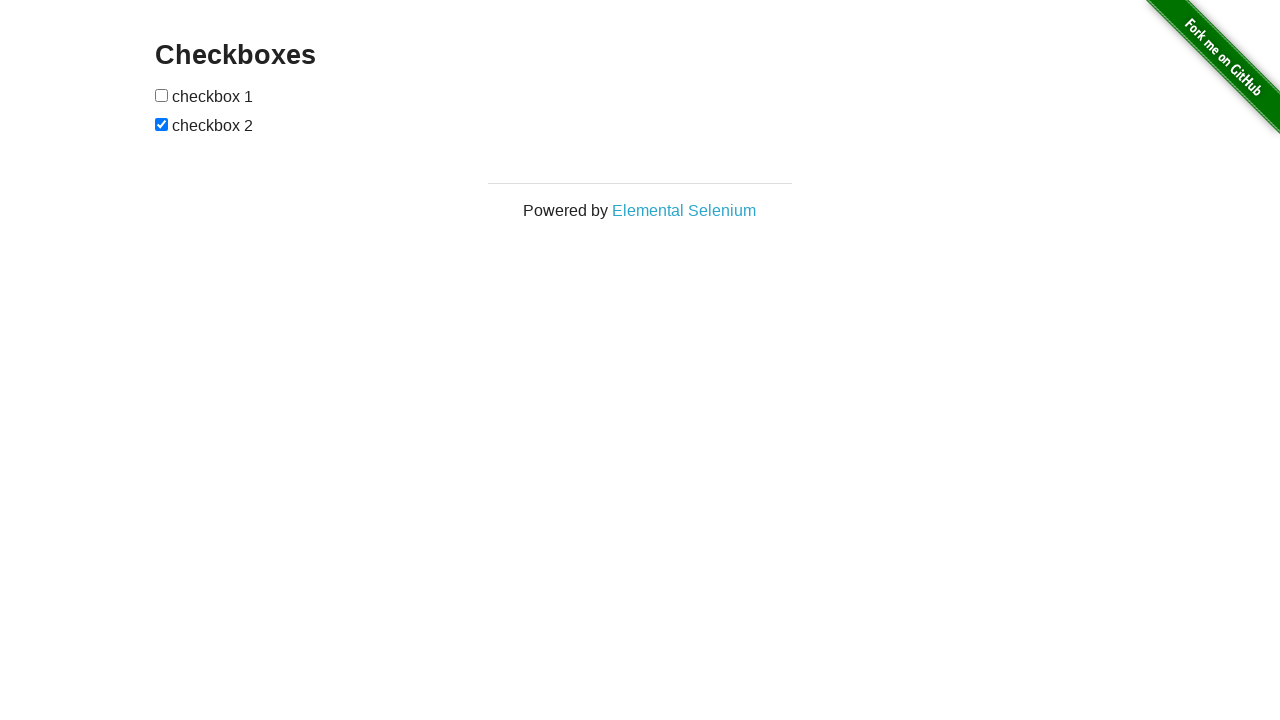

Checkboxes loaded and became visible
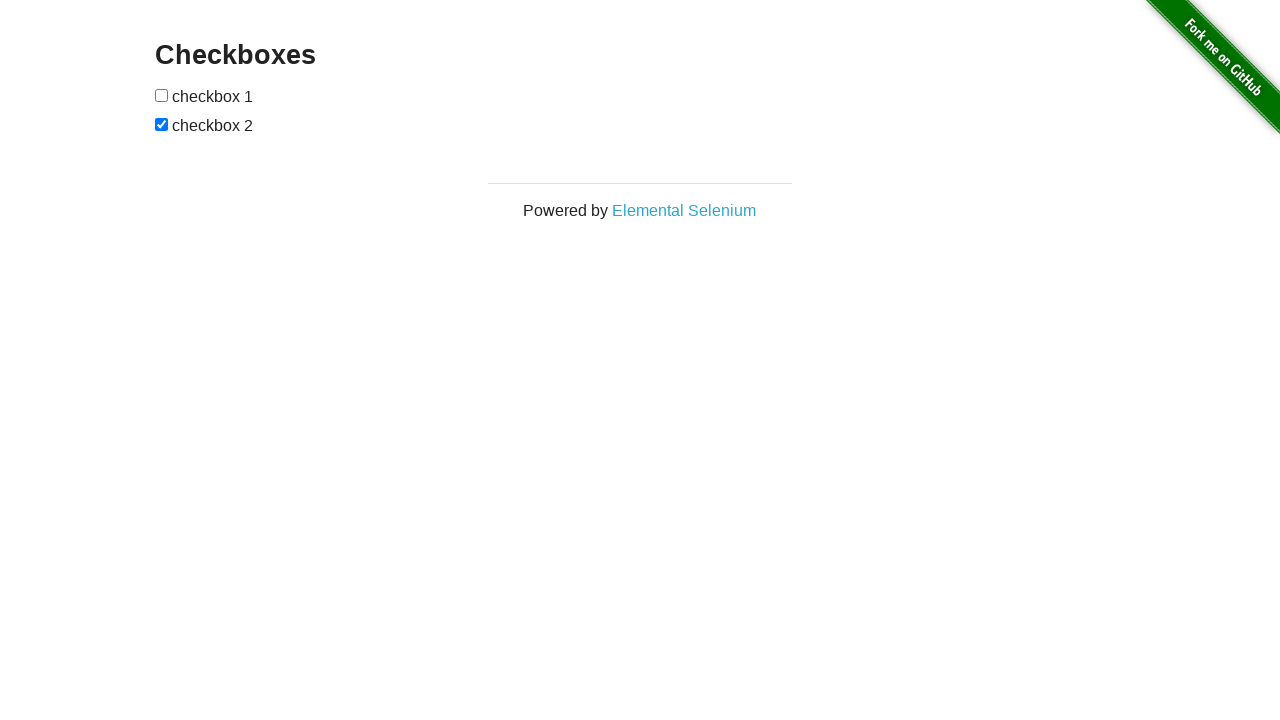

Located first checkbox element
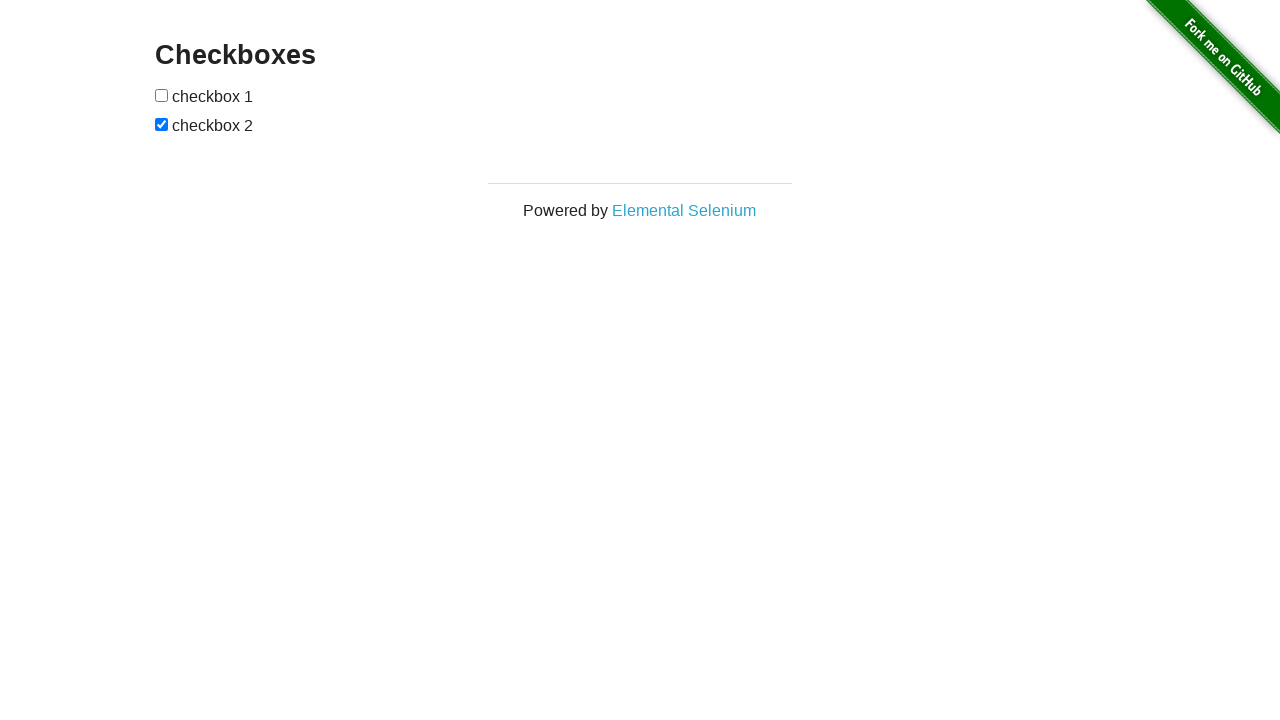

First checkbox was unchecked, clicked to check it at (162, 95) on input[type='checkbox'] >> nth=0
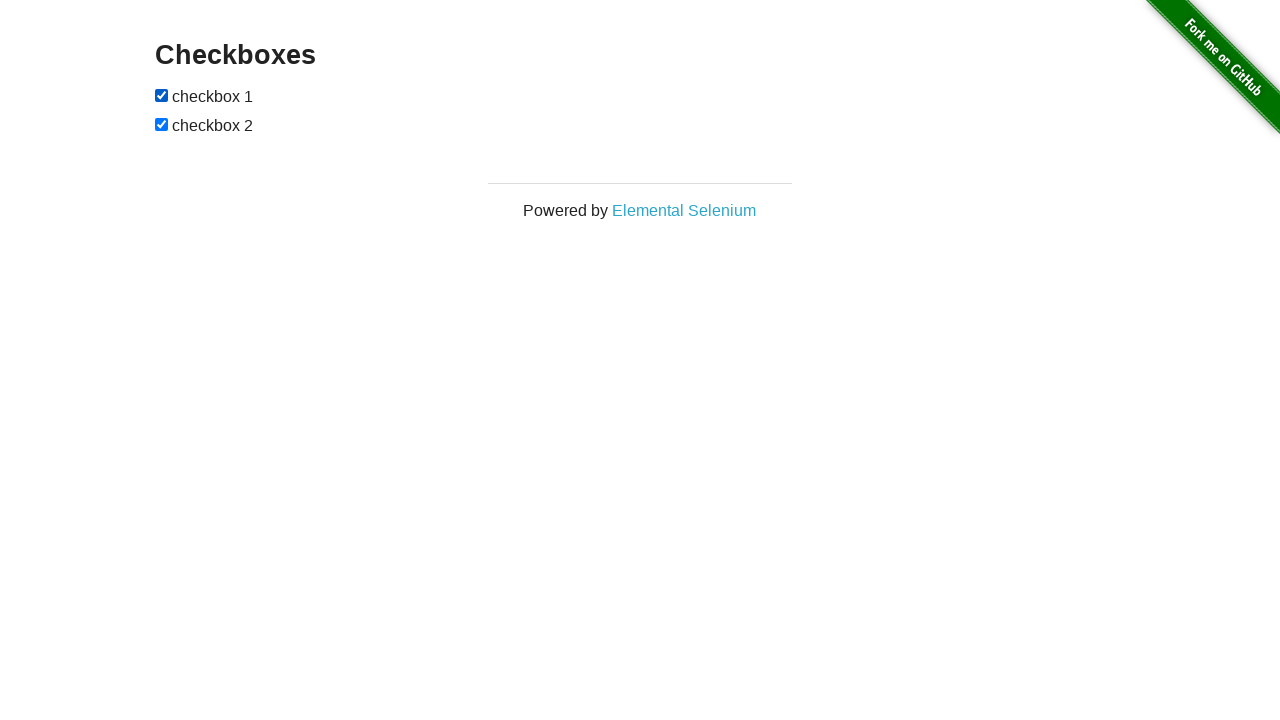

Located second checkbox element
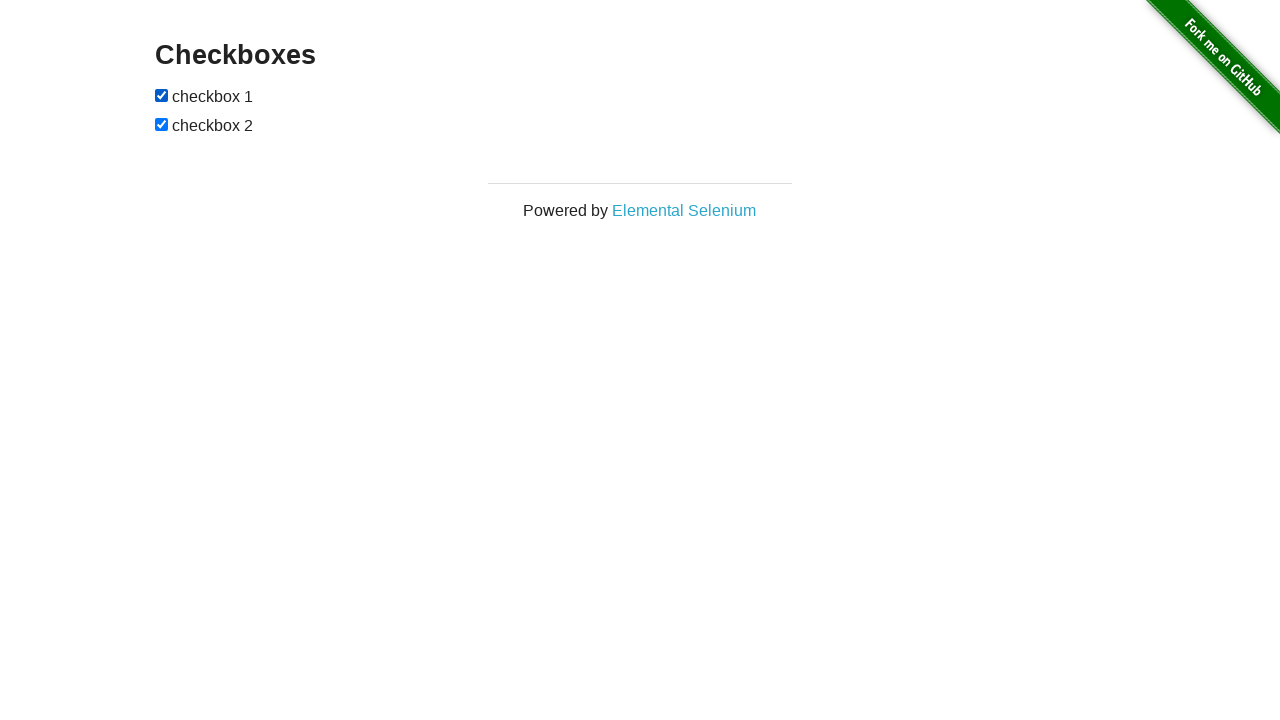

Second checkbox was checked, clicked to uncheck it at (162, 124) on xpath=//div[@class='example']/form/input[2]
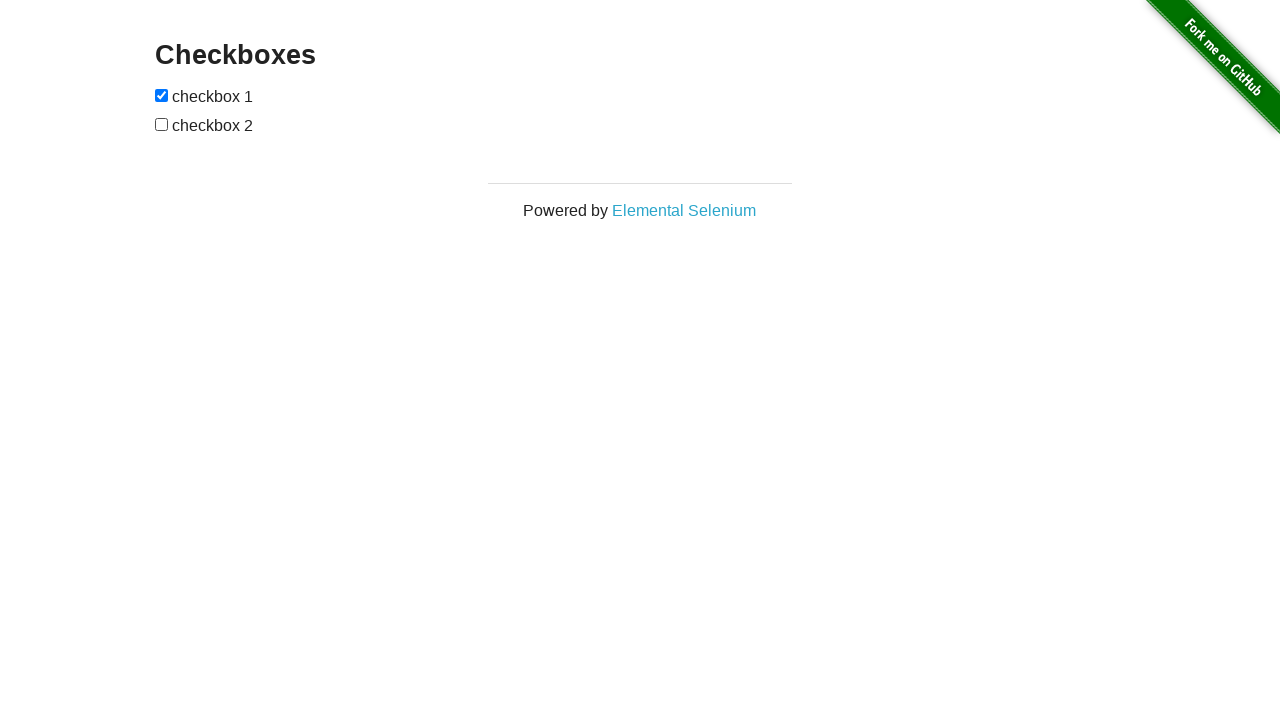

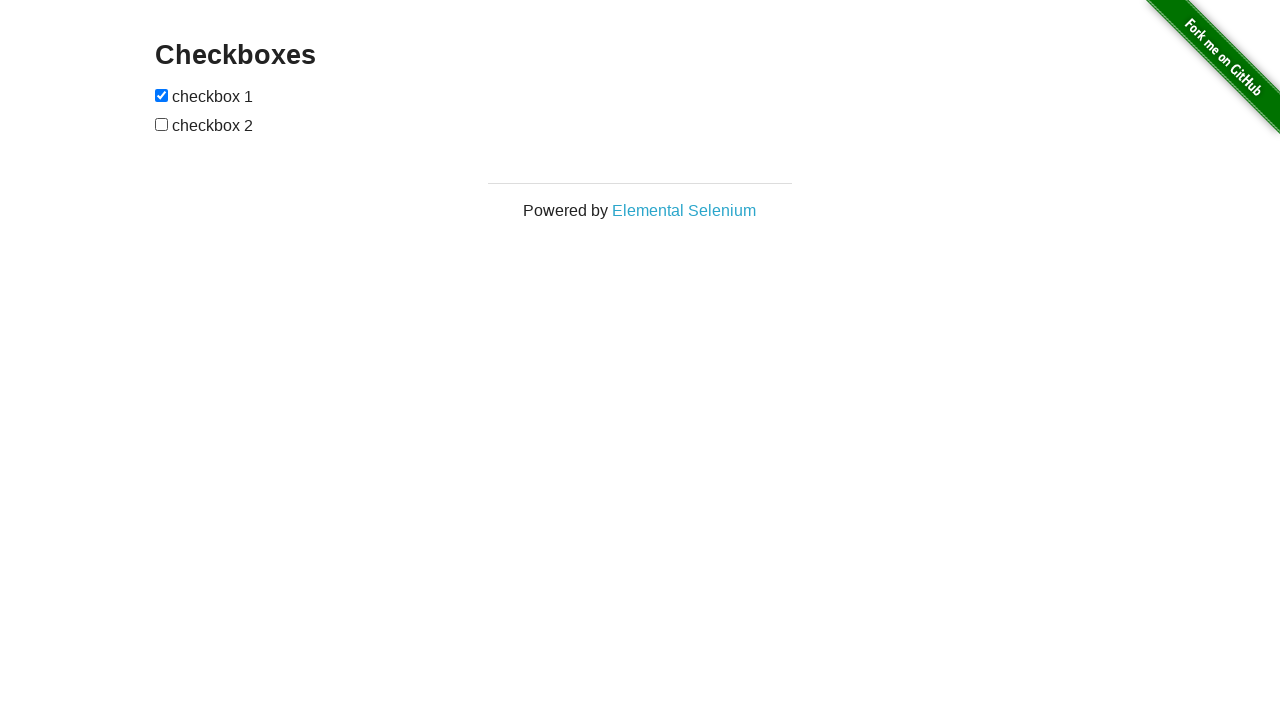